Navigates to the Rahul Shetty Academy dropdown practice page and verifies it loads successfully.

Starting URL: https://rahulshettyacademy.com/dropdownsPractise/

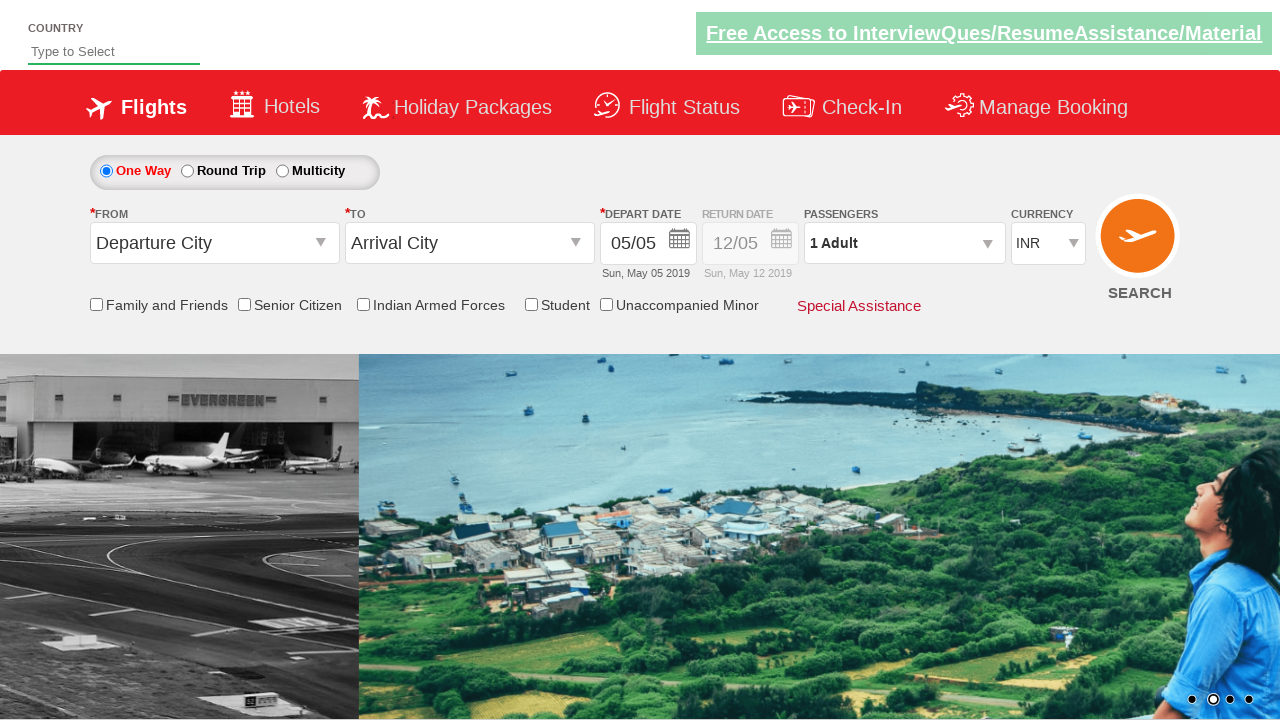

Navigated to Rahul Shetty Academy dropdown practice page
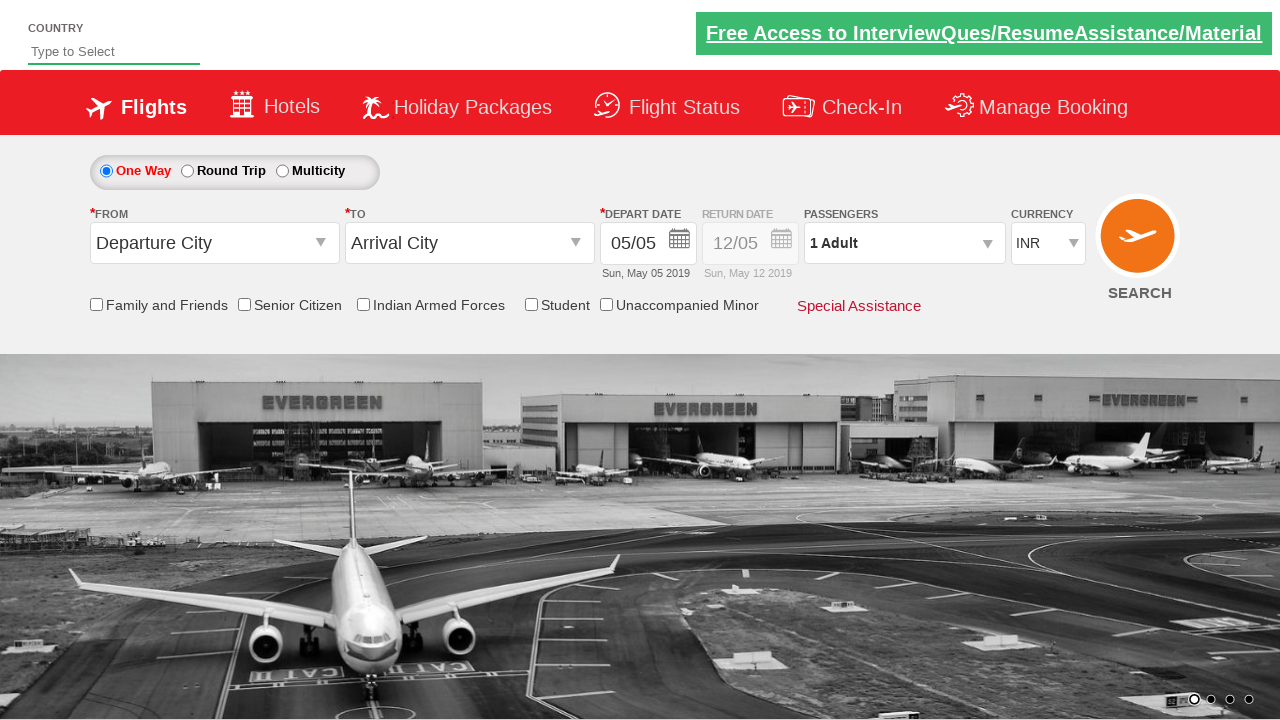

Page DOM content loaded successfully
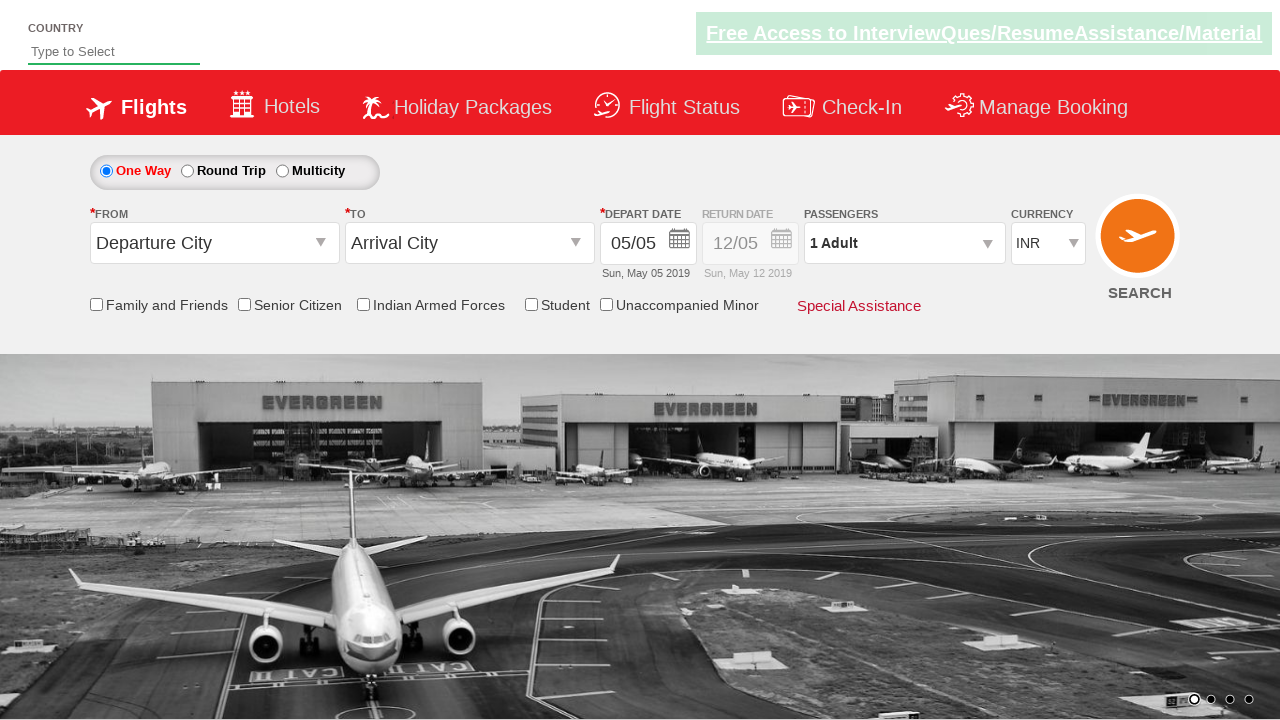

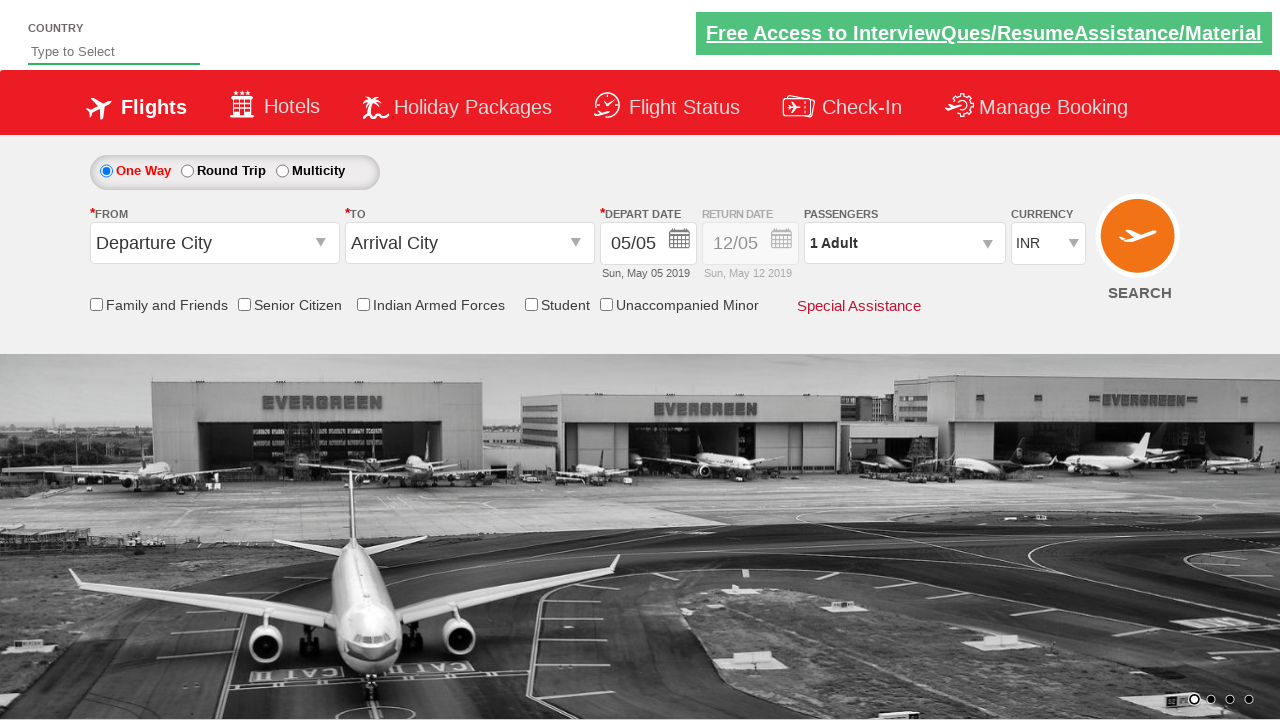